Tests hover functionality by hovering over the second profile avatar and clicking on the revealed information

Starting URL: http://the-internet.herokuapp.com/hovers

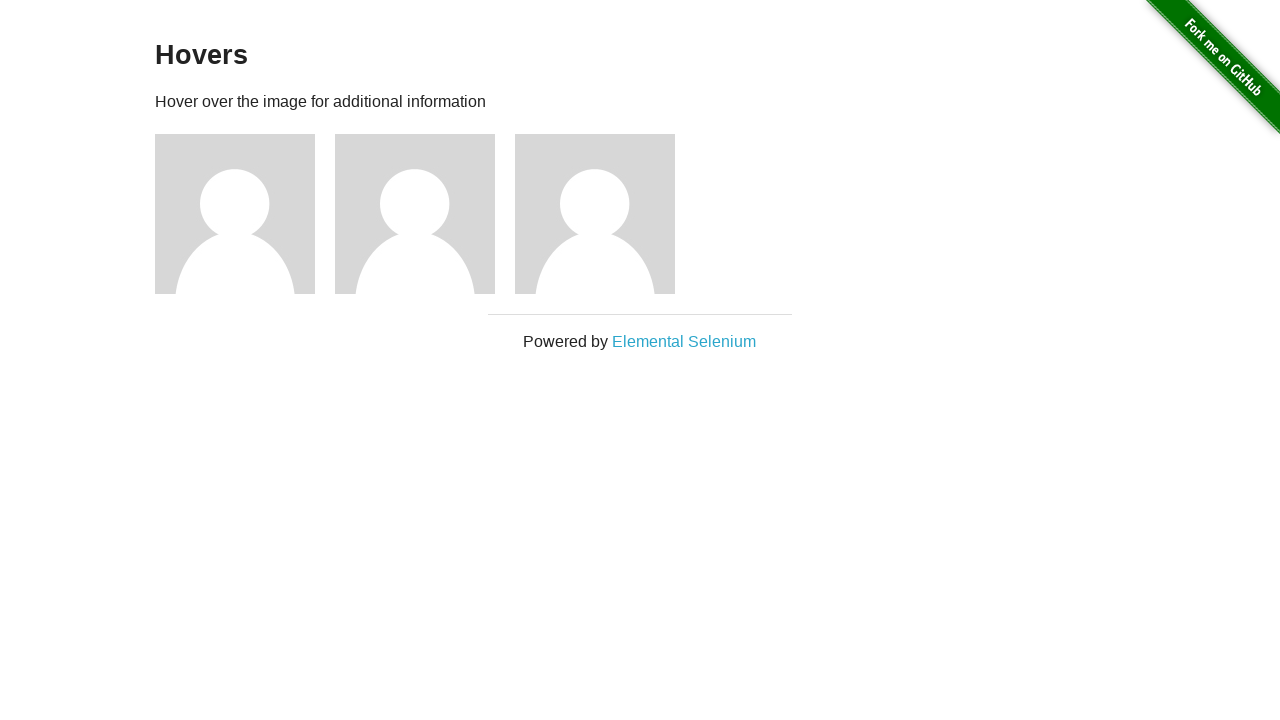

Hovered over the second profile avatar to reveal hidden information at (425, 214) on xpath=//*[@id='content']/div/div[2]
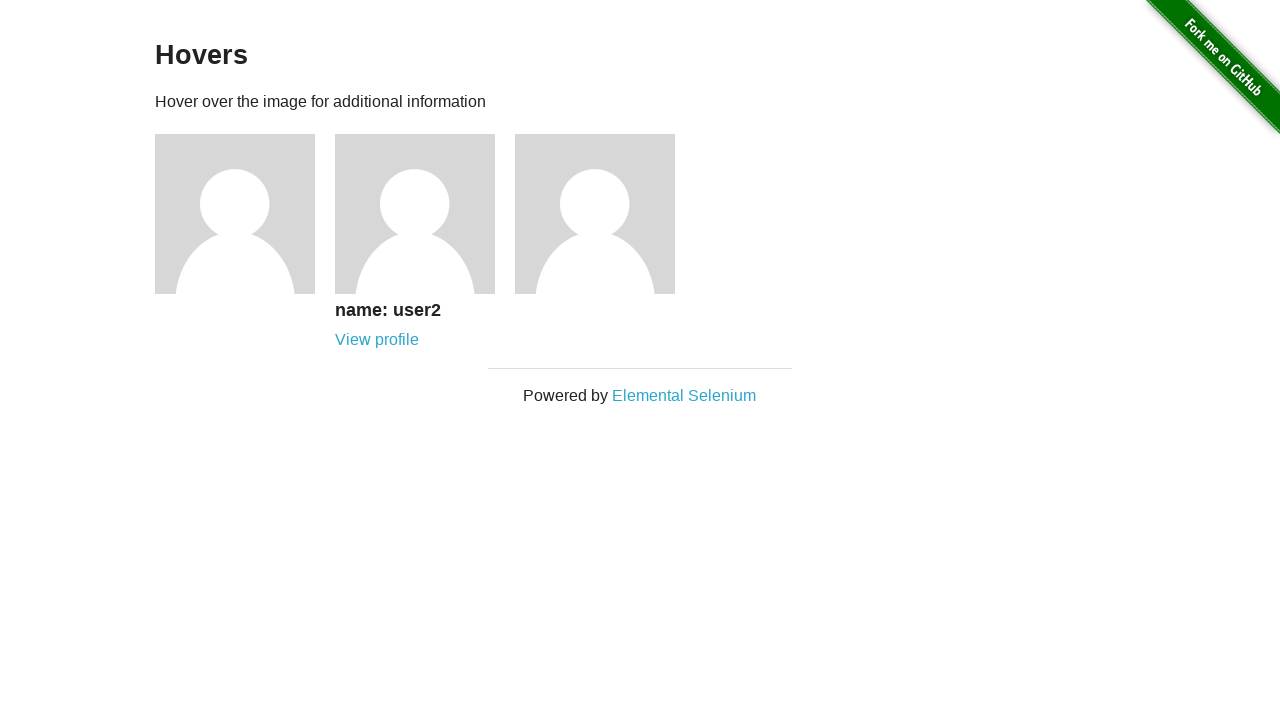

Clicked on the revealed second profile information at (425, 241) on xpath=//*[@id='content']/div/div[2]
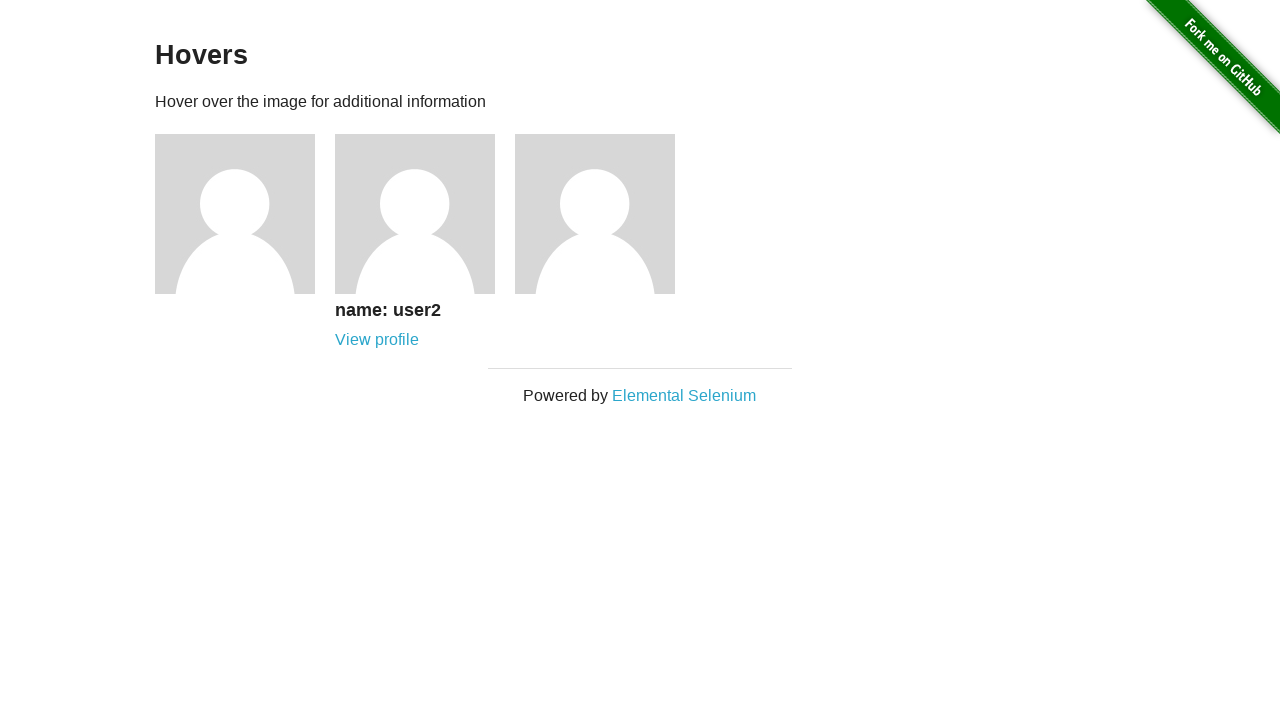

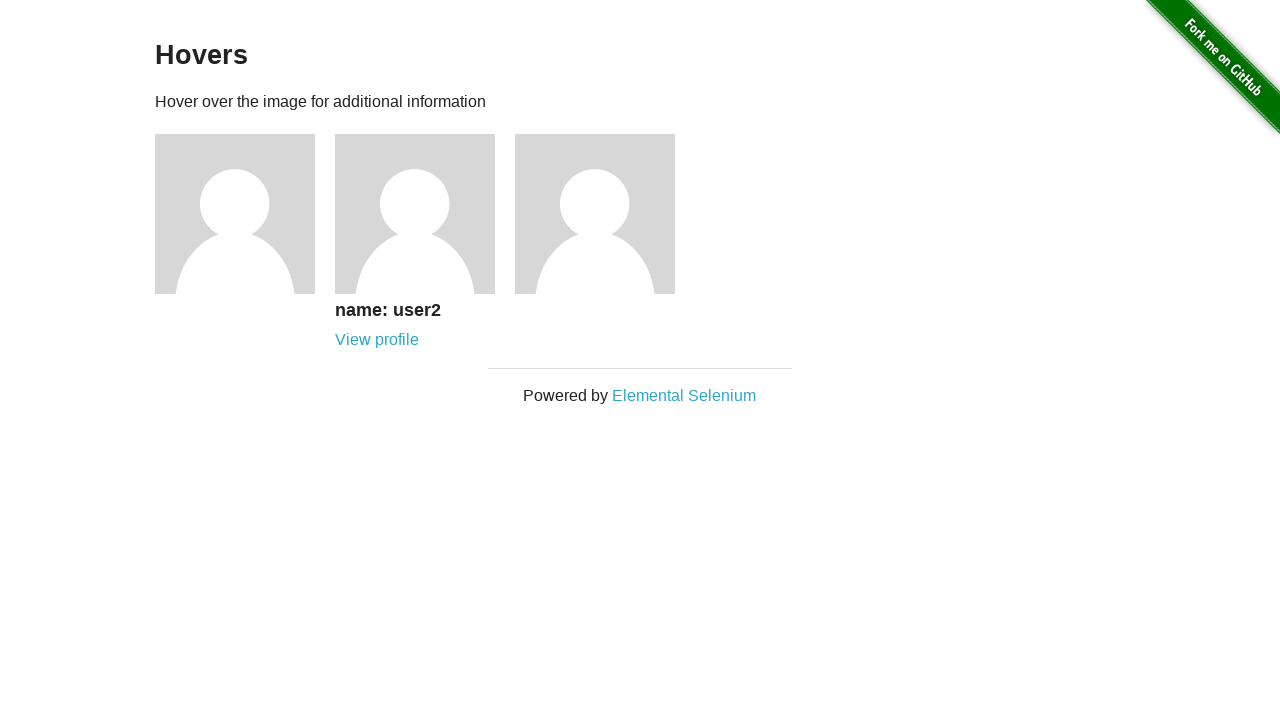